Solves a math captcha by extracting a value from an image attribute, calculating the result, and submitting a form with checkbox and radio button selections

Starting URL: http://suninjuly.github.io/get_attribute.html

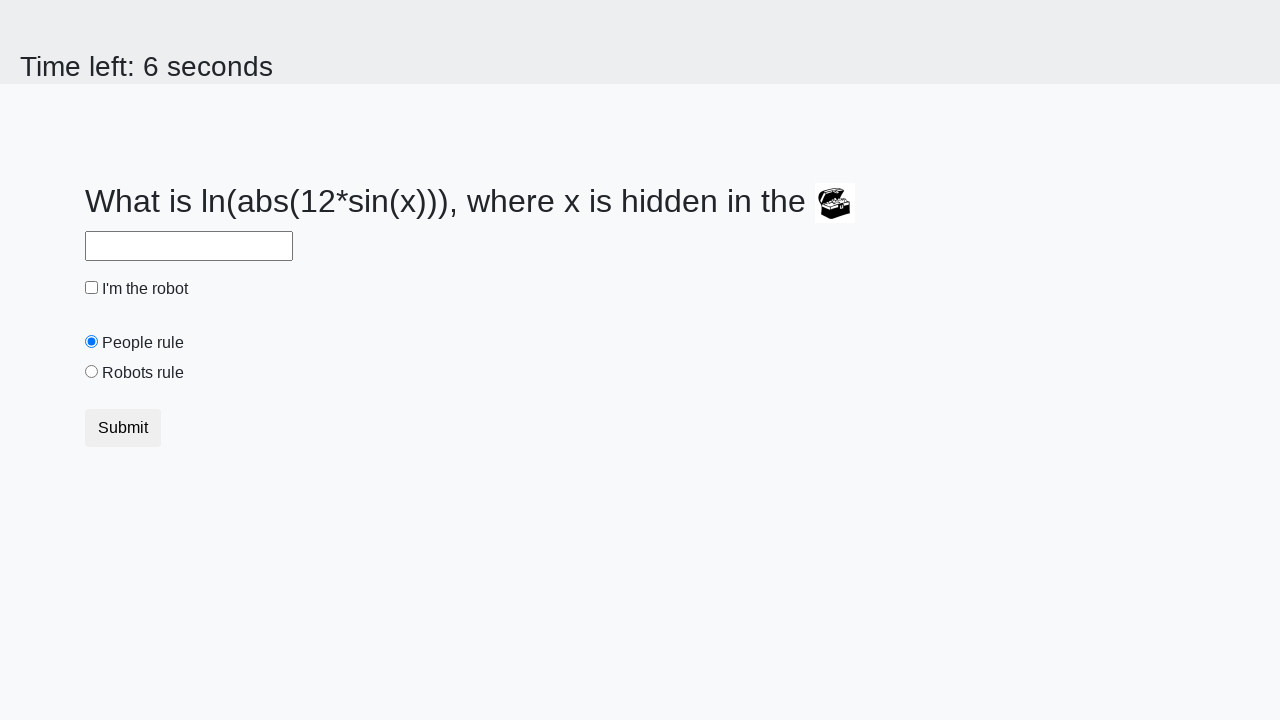

Located the image element
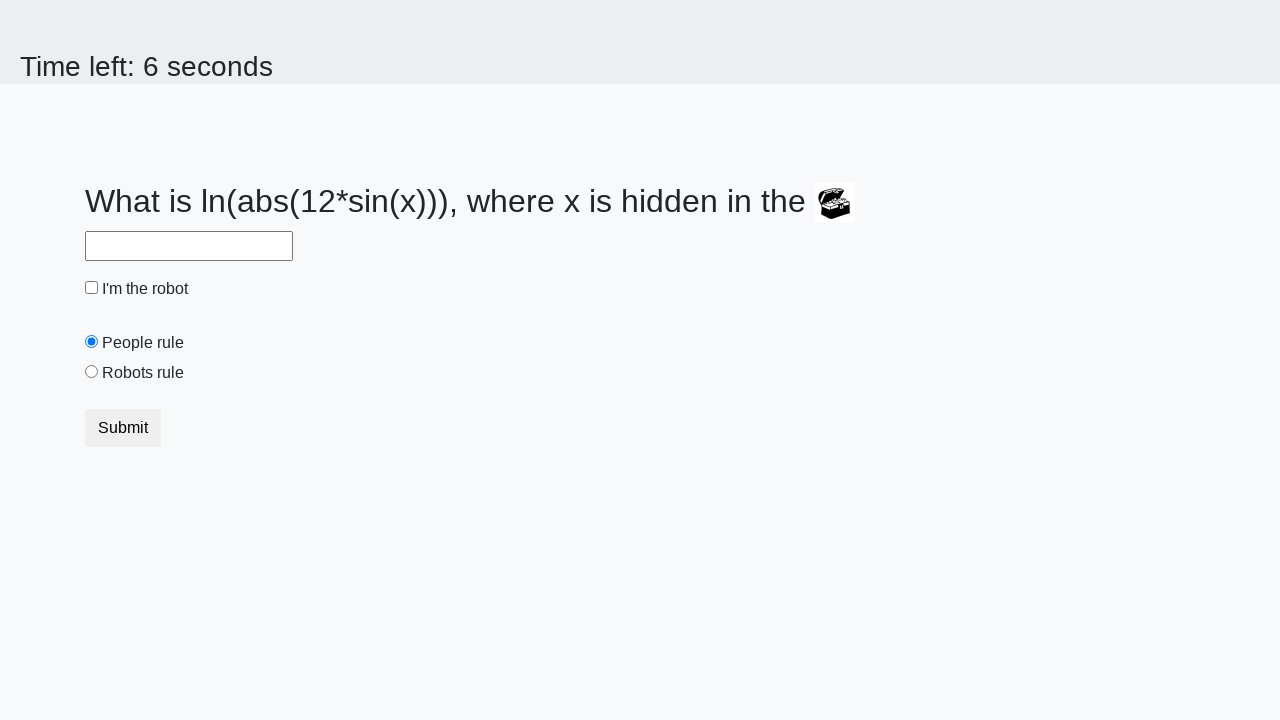

Extracted valuex attribute from image
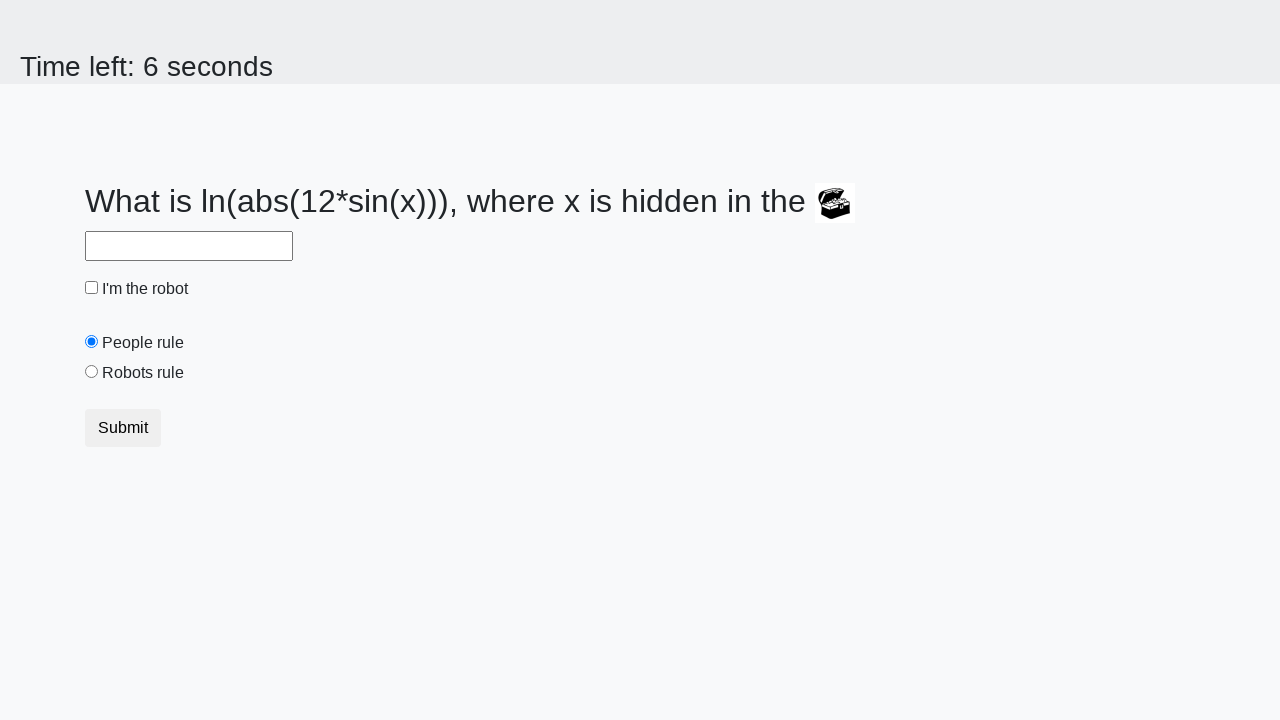

Calculated math captcha answer using logarithm formula
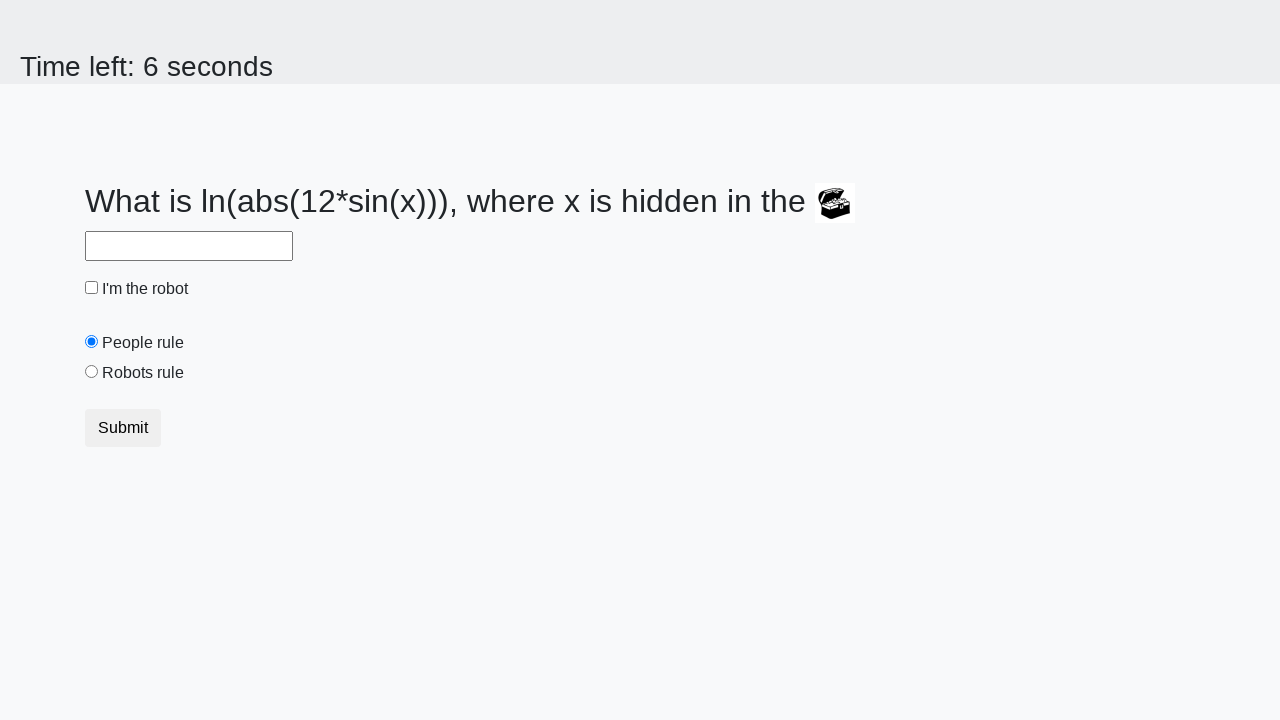

Filled answer field with calculated result on div.form-group input
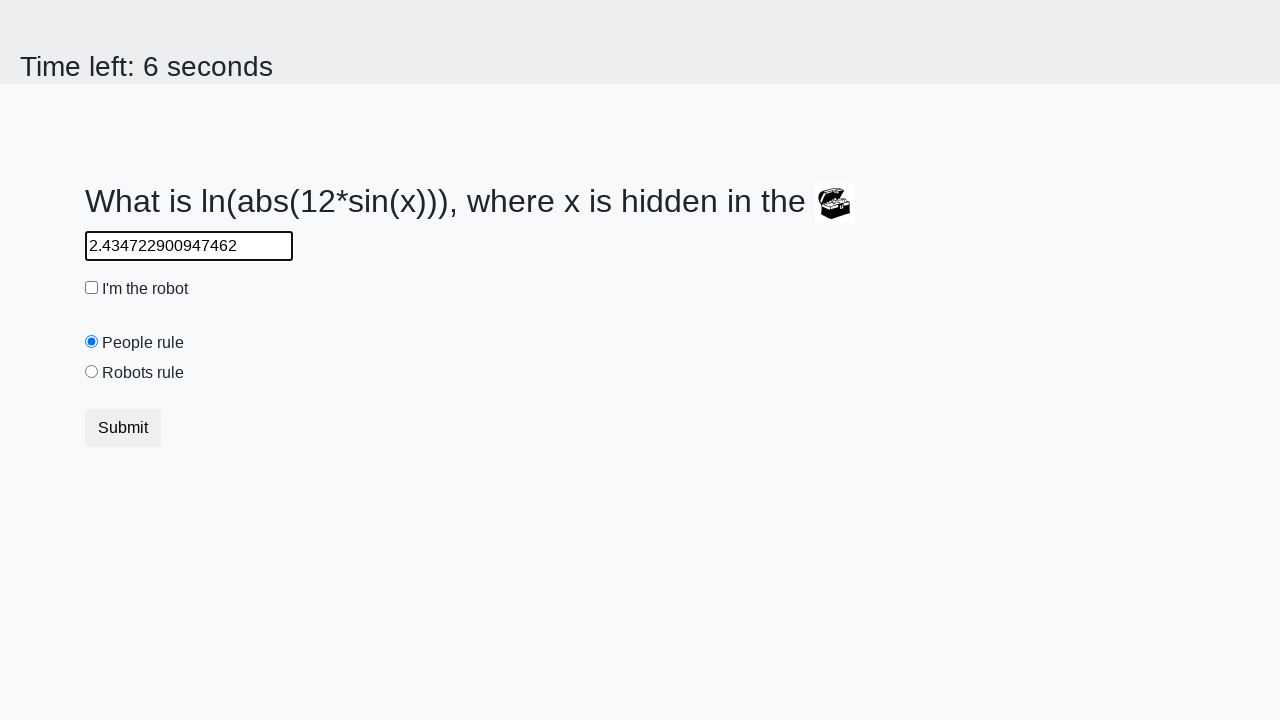

Checked the checkbox at (92, 288) on input[type="checkbox"]
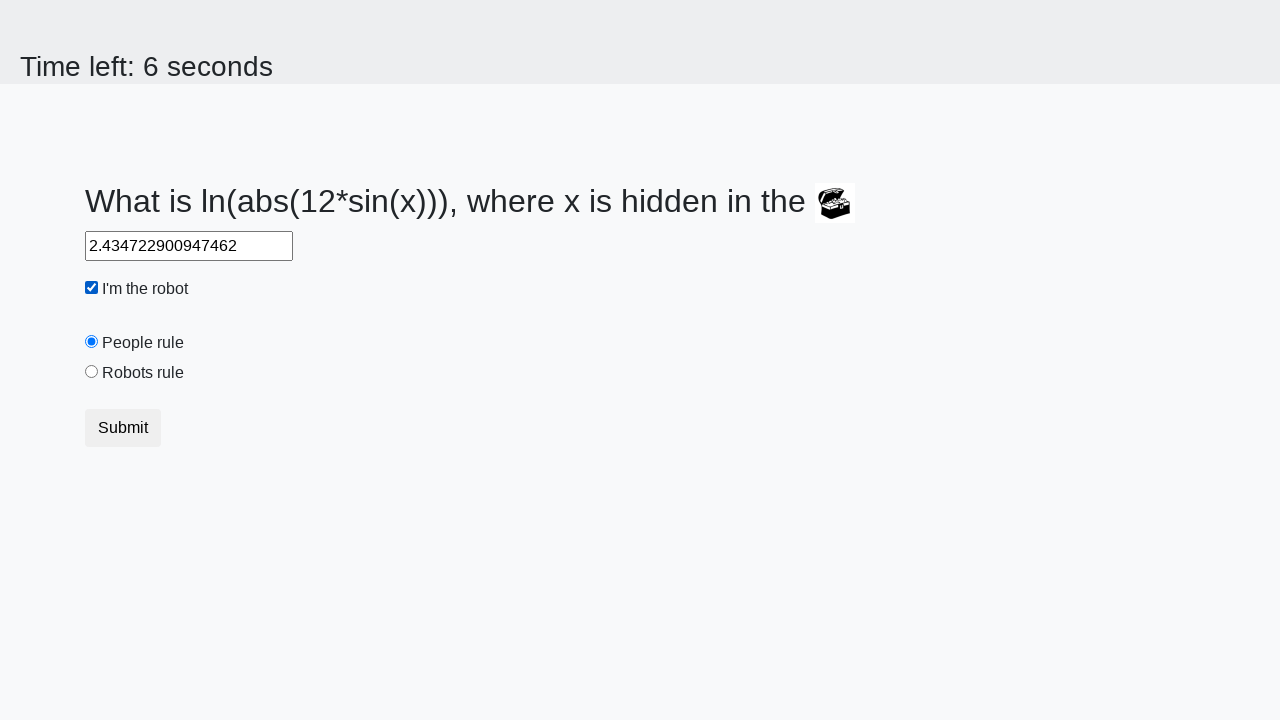

Selected robotsRule radio button at (92, 372) on input[id="robotsRule"]
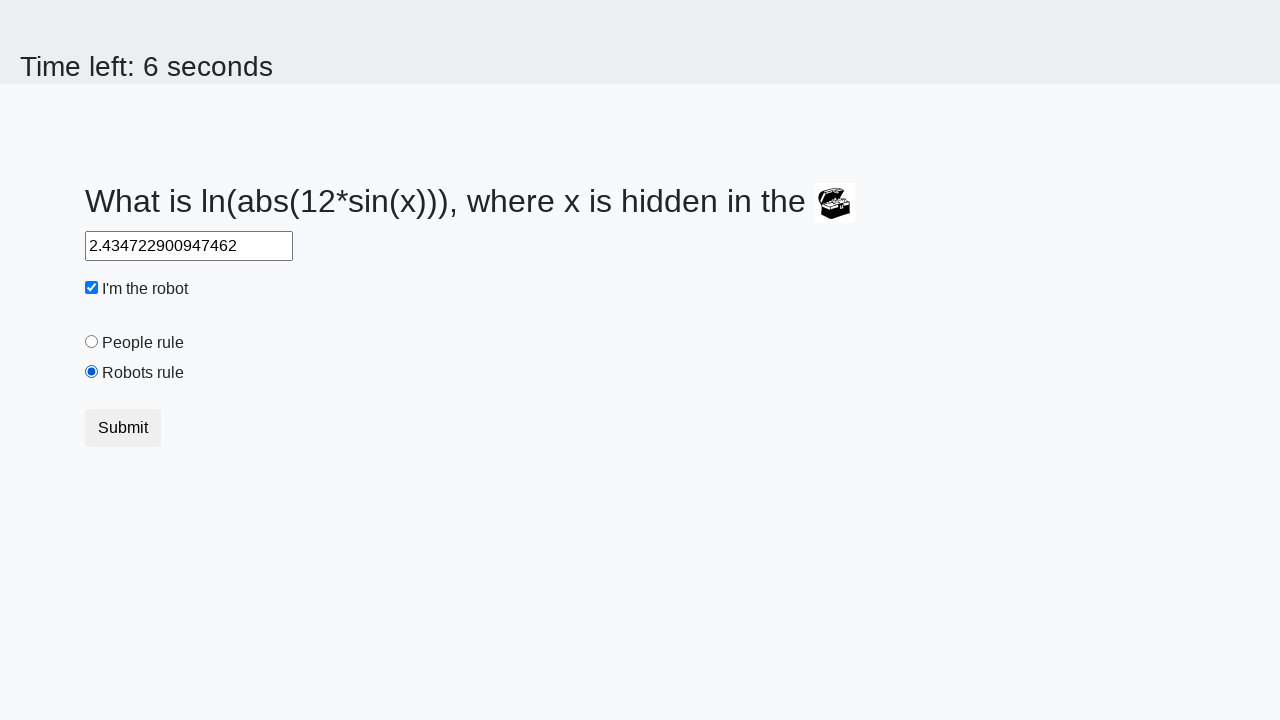

Submitted the form at (123, 428) on button
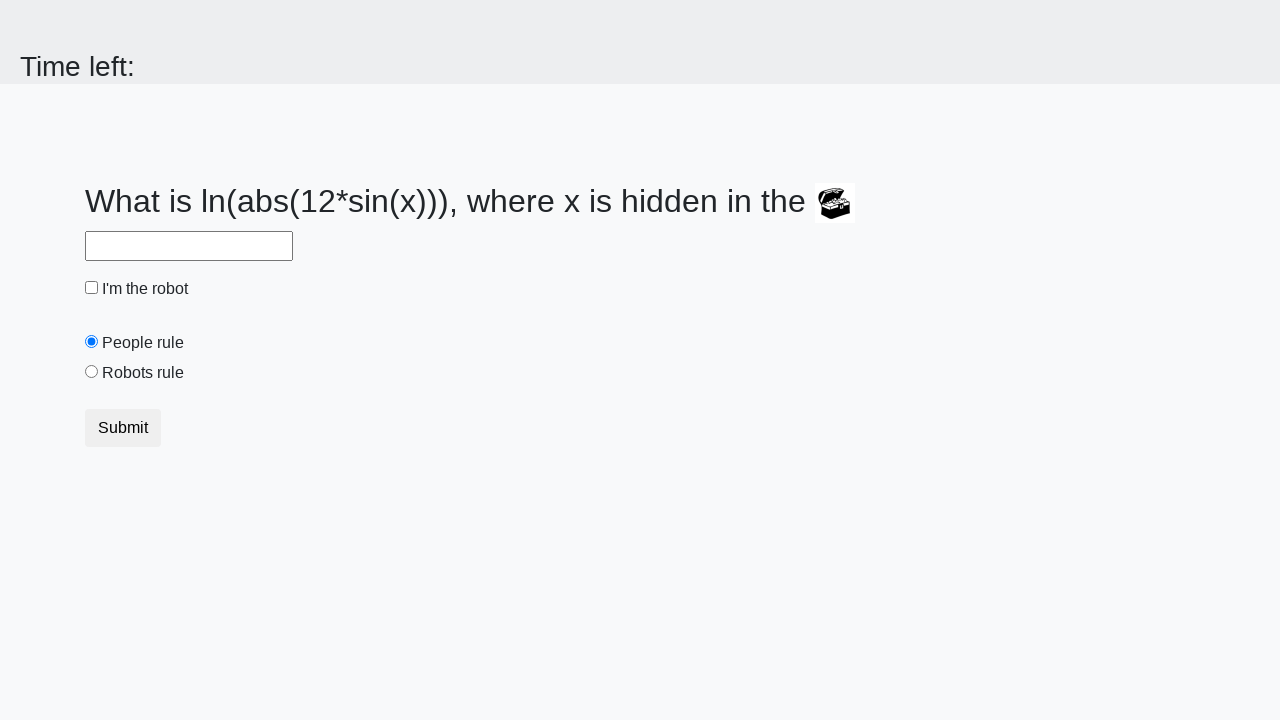

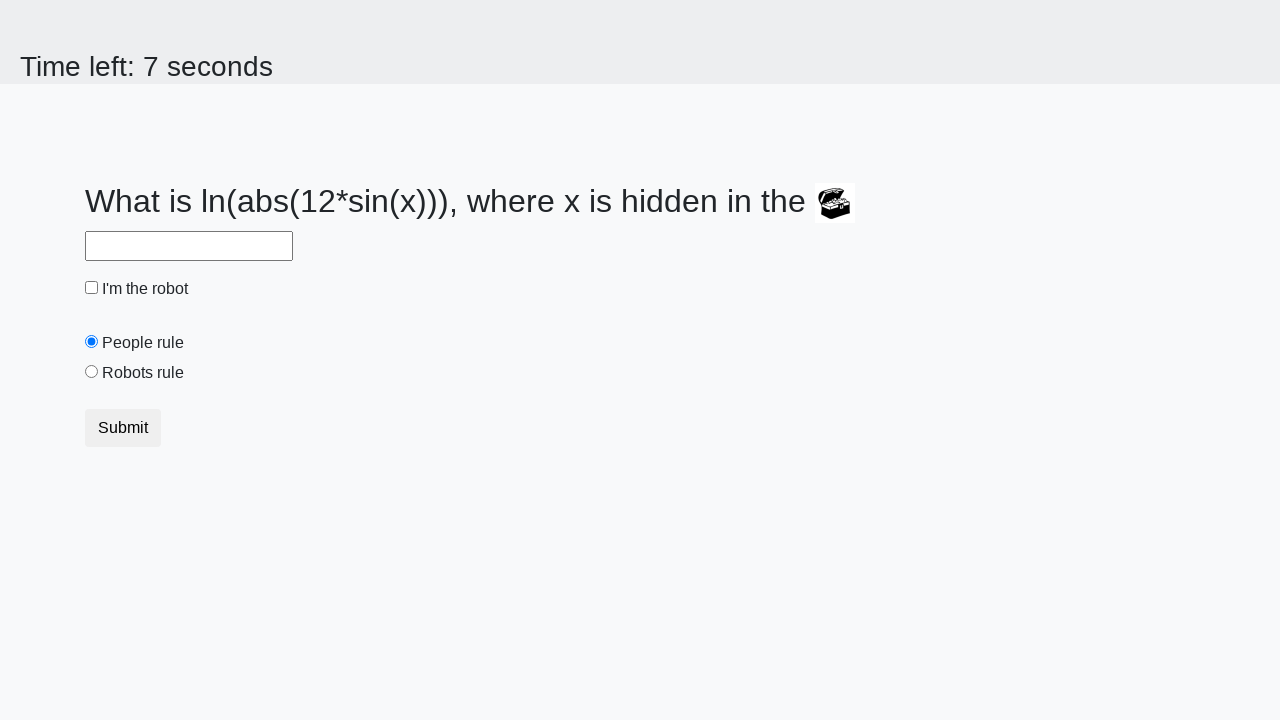